Tests dropdown selection by selecting "Two" from a select element

Starting URL: https://www.selenium.dev/selenium/web/web-form.html

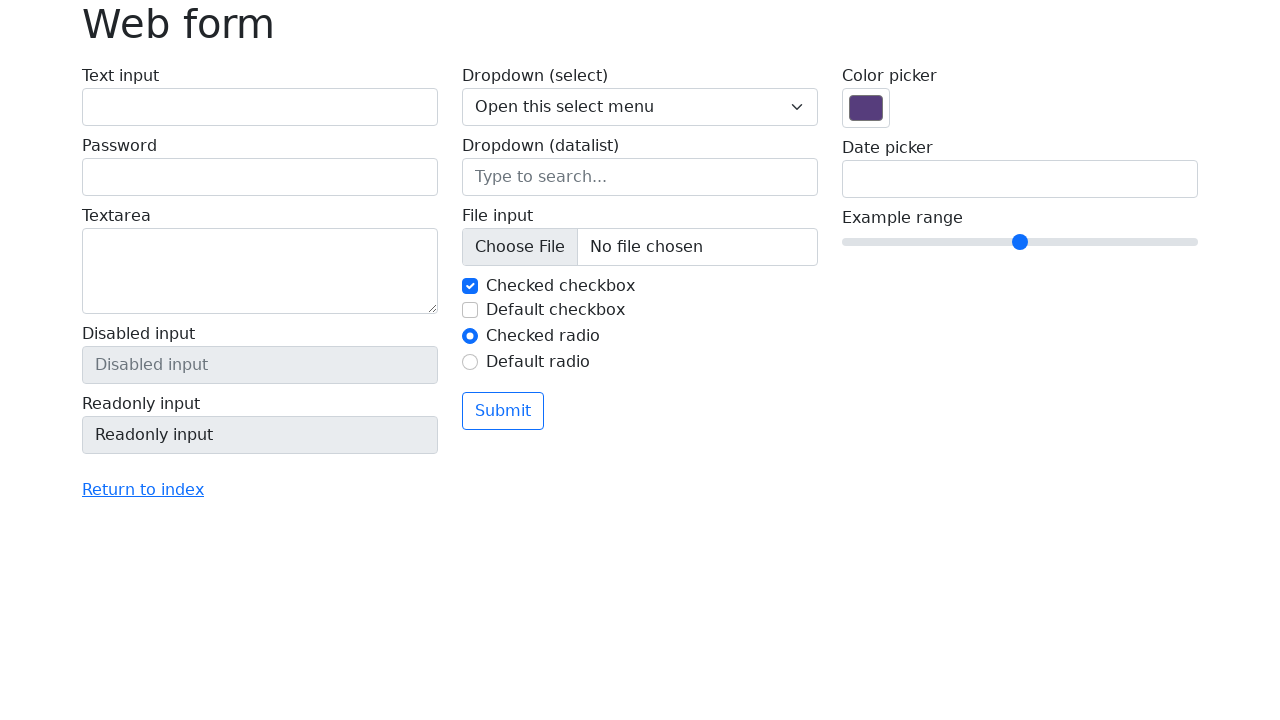

Located dropdown select element
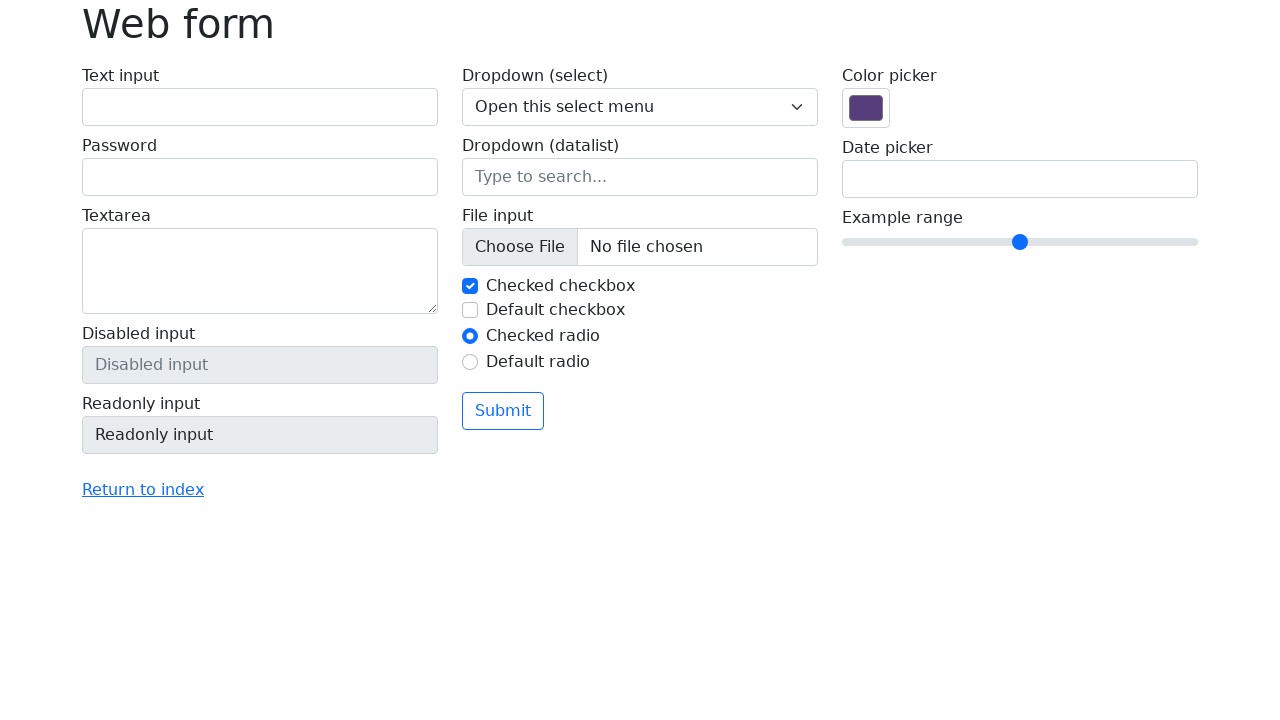

Selected 'Two' from dropdown on body > main > div > form > div > div:nth-child(2) > label:nth-child(1) > select
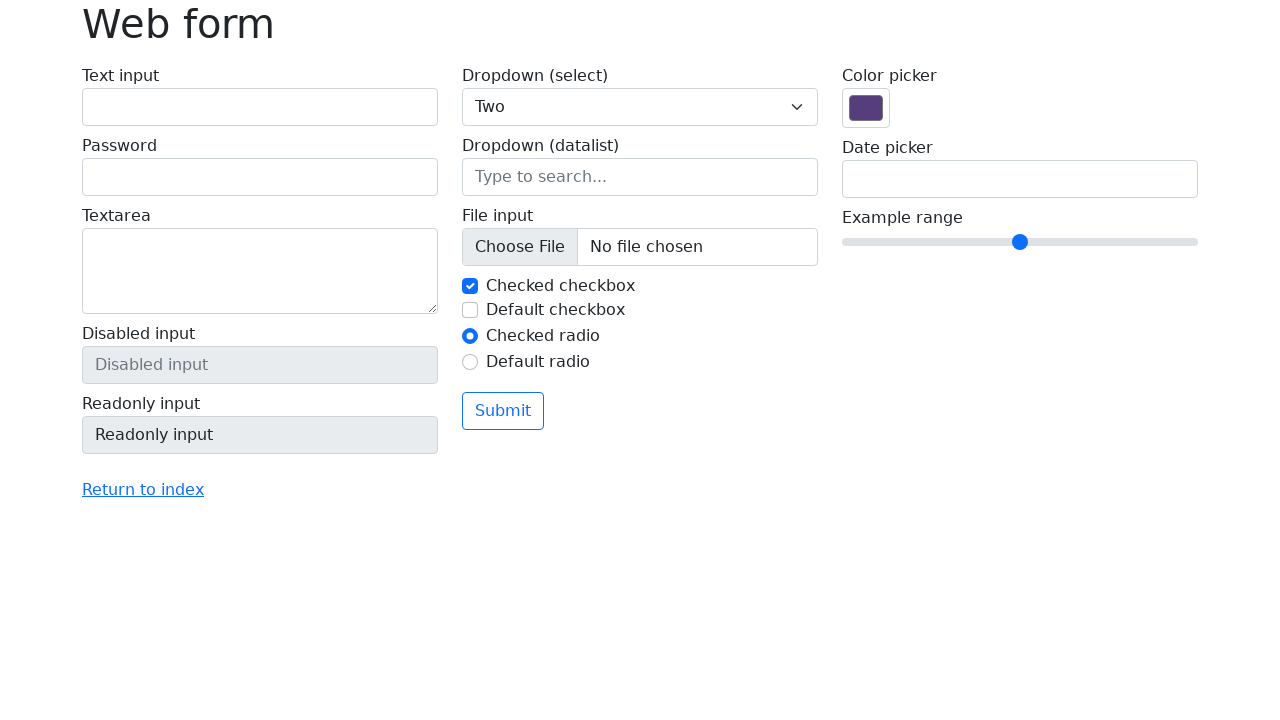

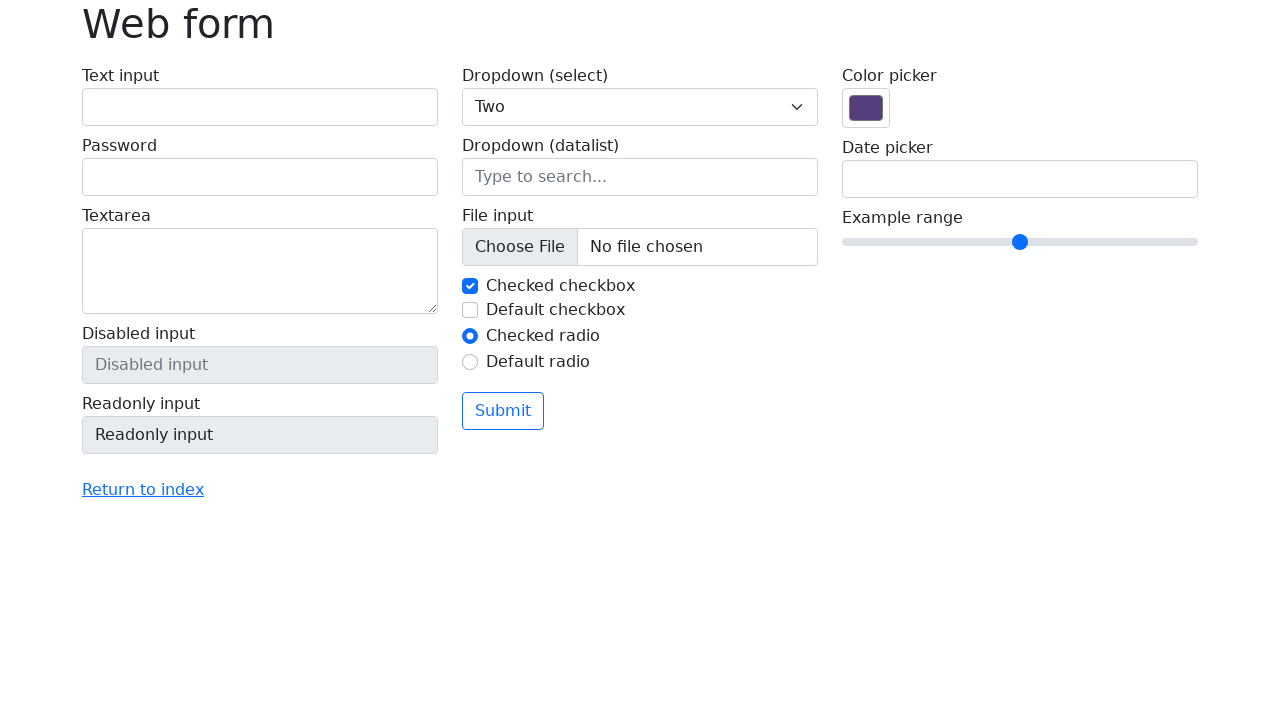